Tests successful login on a demo form by entering valid credentials and verifying the secure area page loads

Starting URL: http://the-internet.herokuapp.com/login

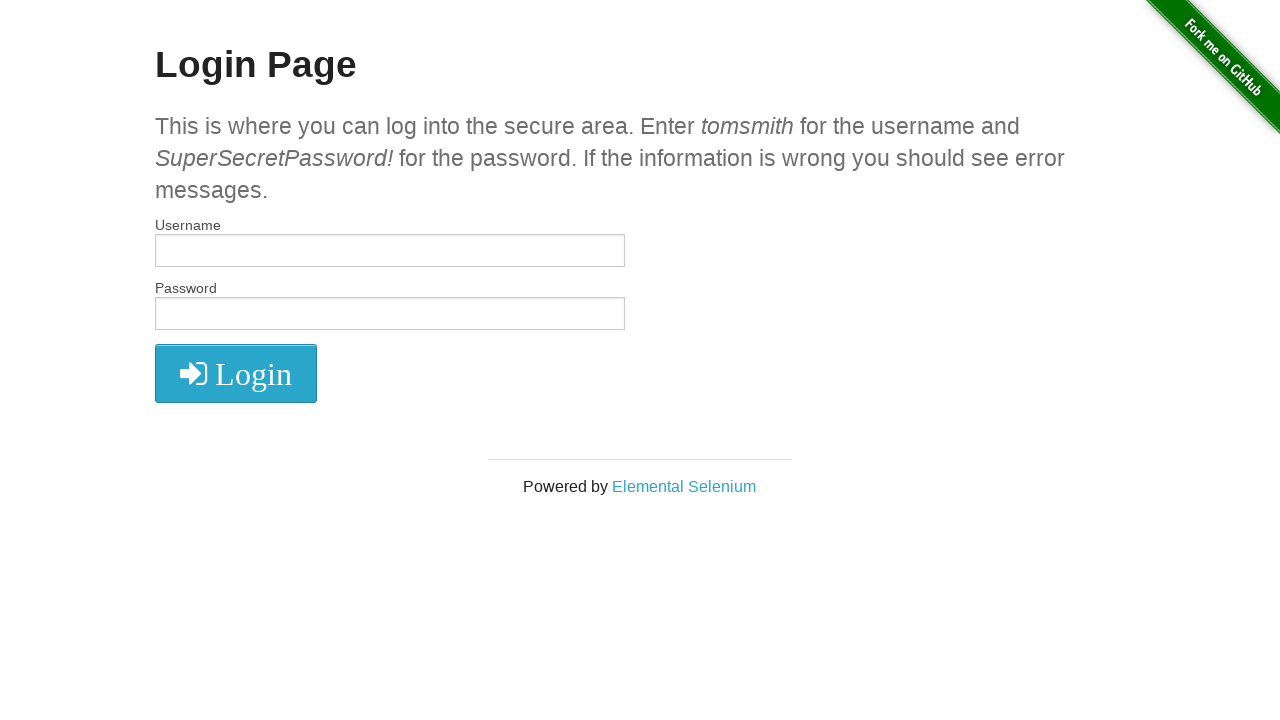

Entered username 'tomsmith' into login form on input#username
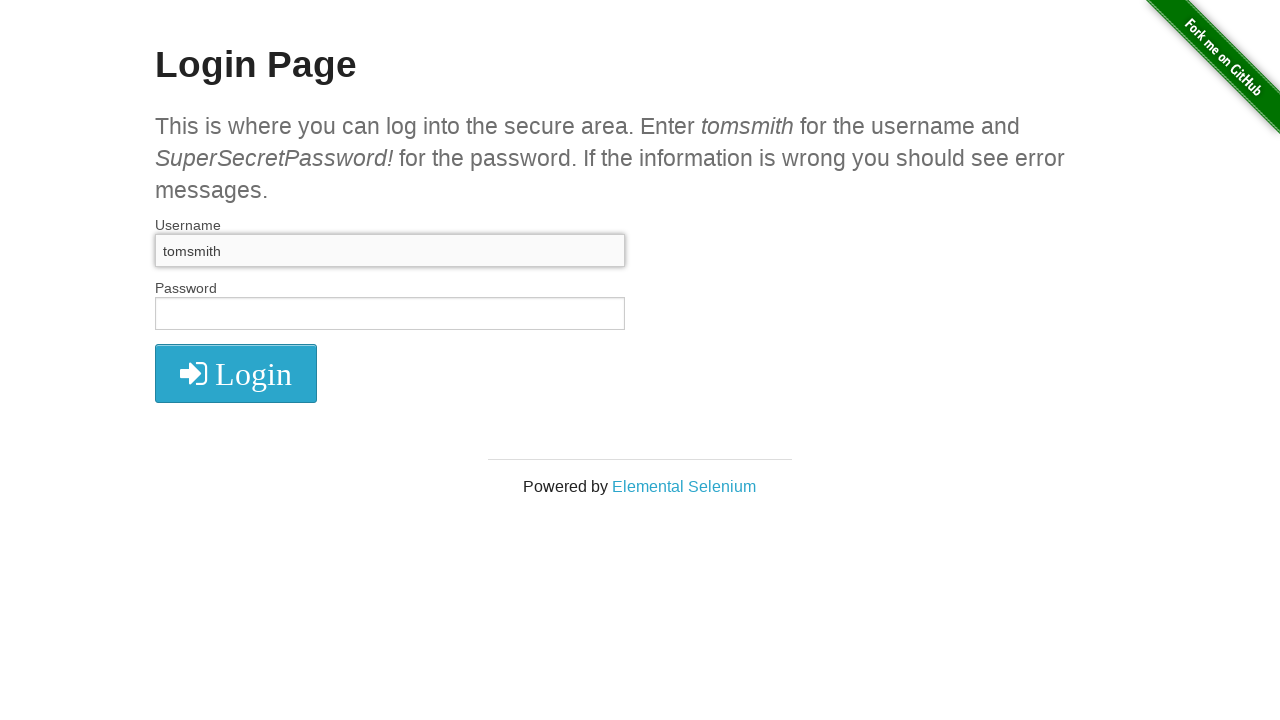

Entered password into login form on input#password
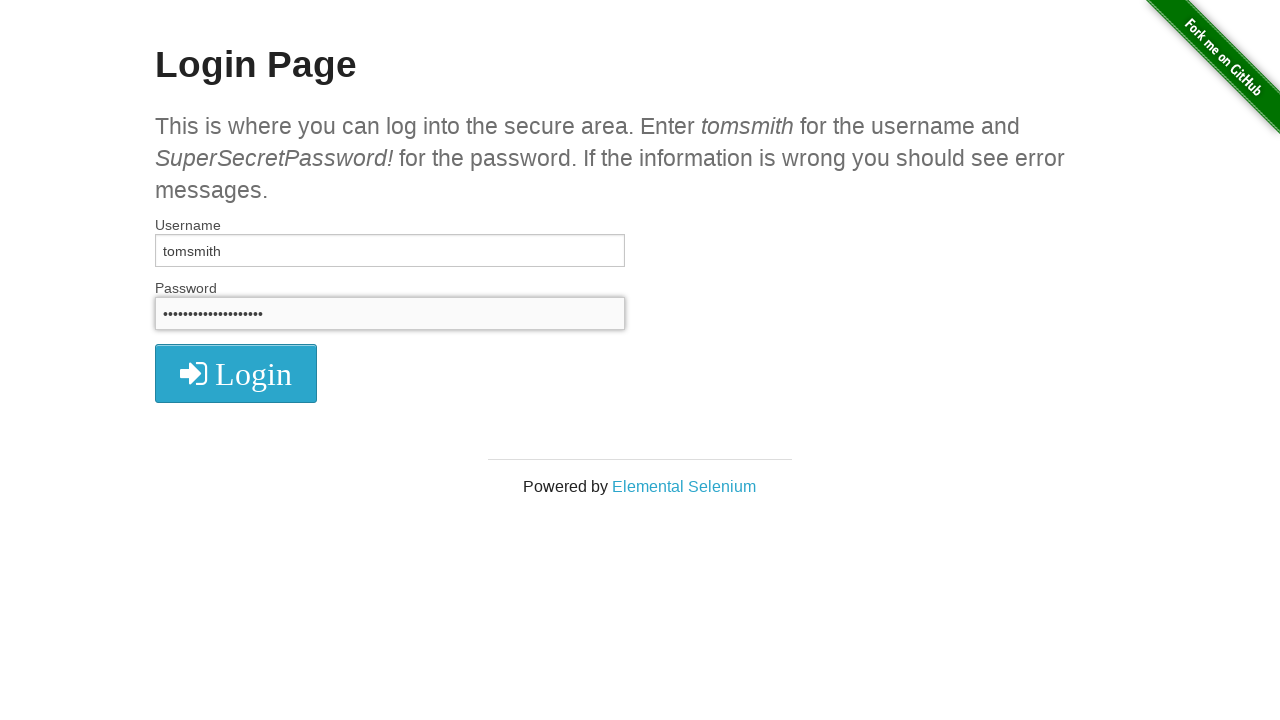

Clicked login button to submit credentials at (236, 374) on i.fa.fa-2x.fa-sign-in
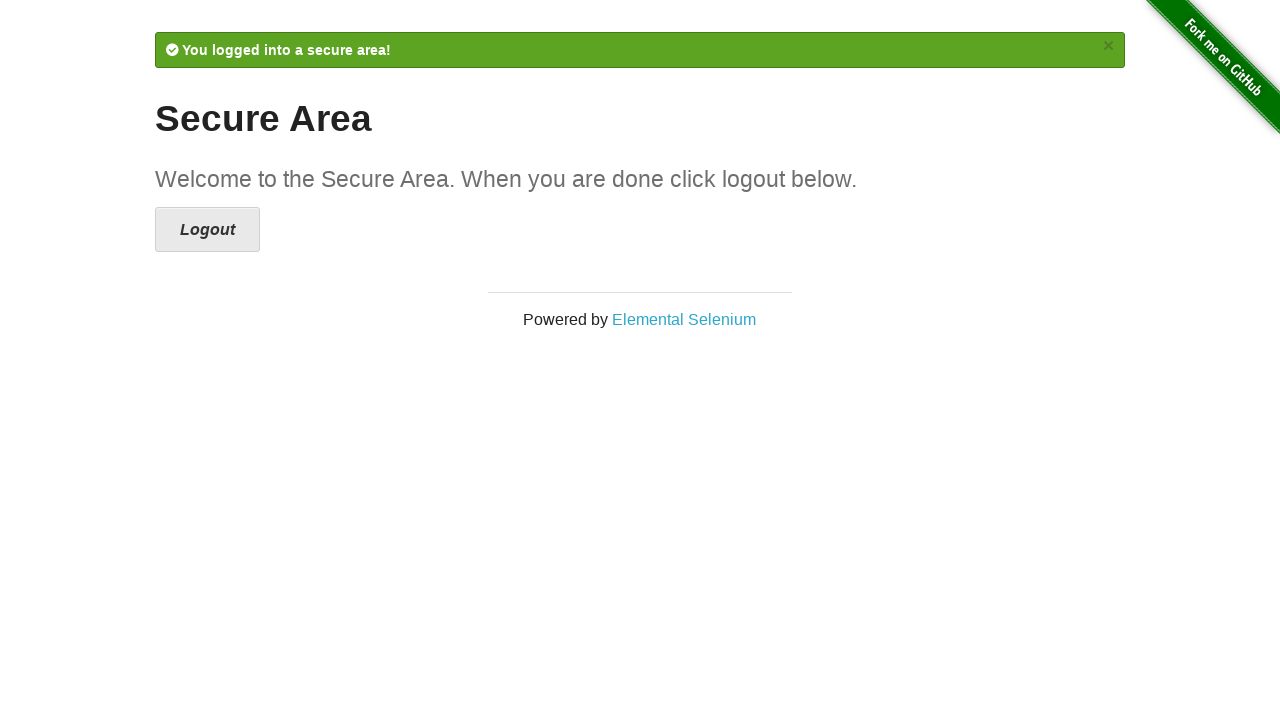

Secure area page loaded successfully after login
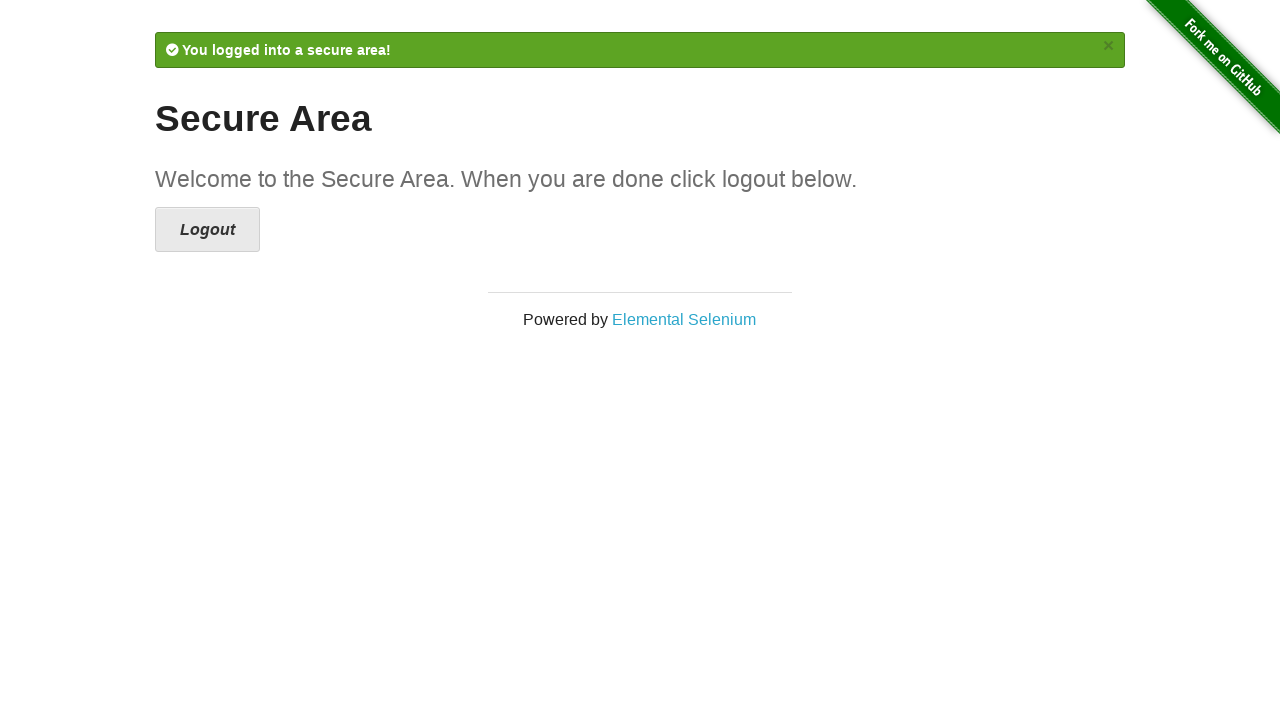

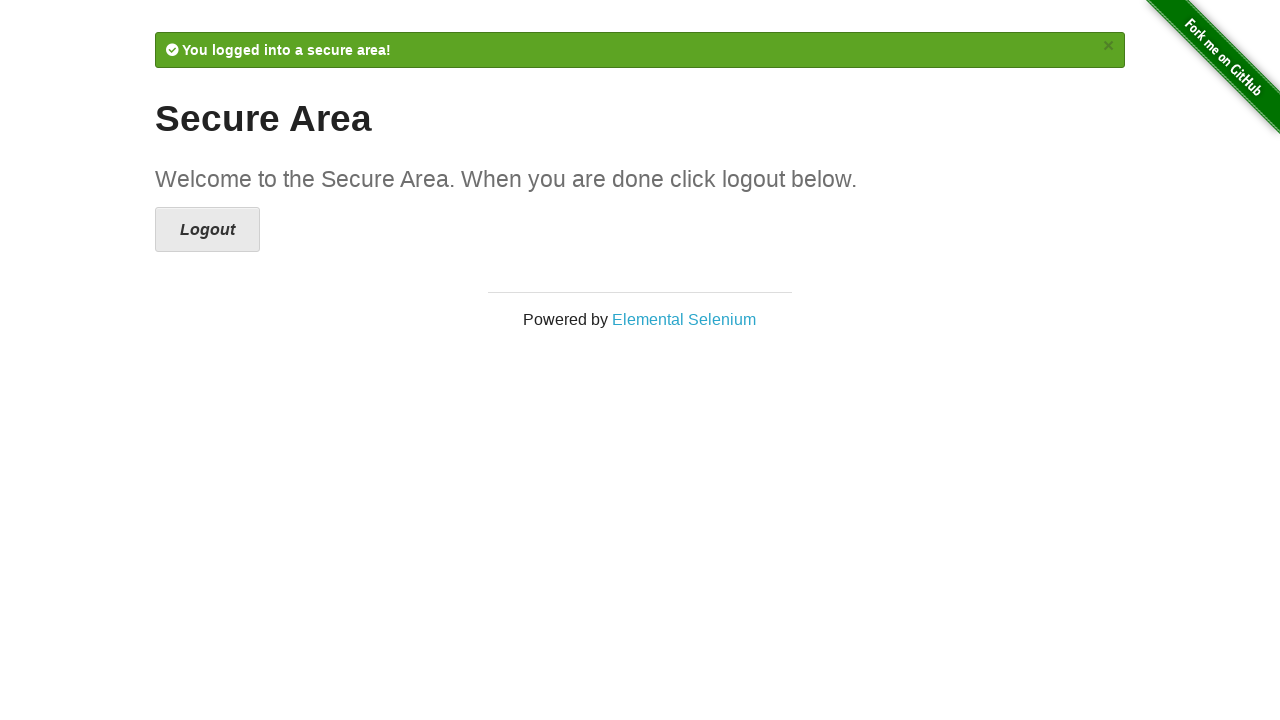